Tests checkbox functionality by verifying initial states of two checkboxes, then clicking both to toggle their states and verifying the new states.

Starting URL: http://theinternet.przyklady.javastart.pl/checkboxes

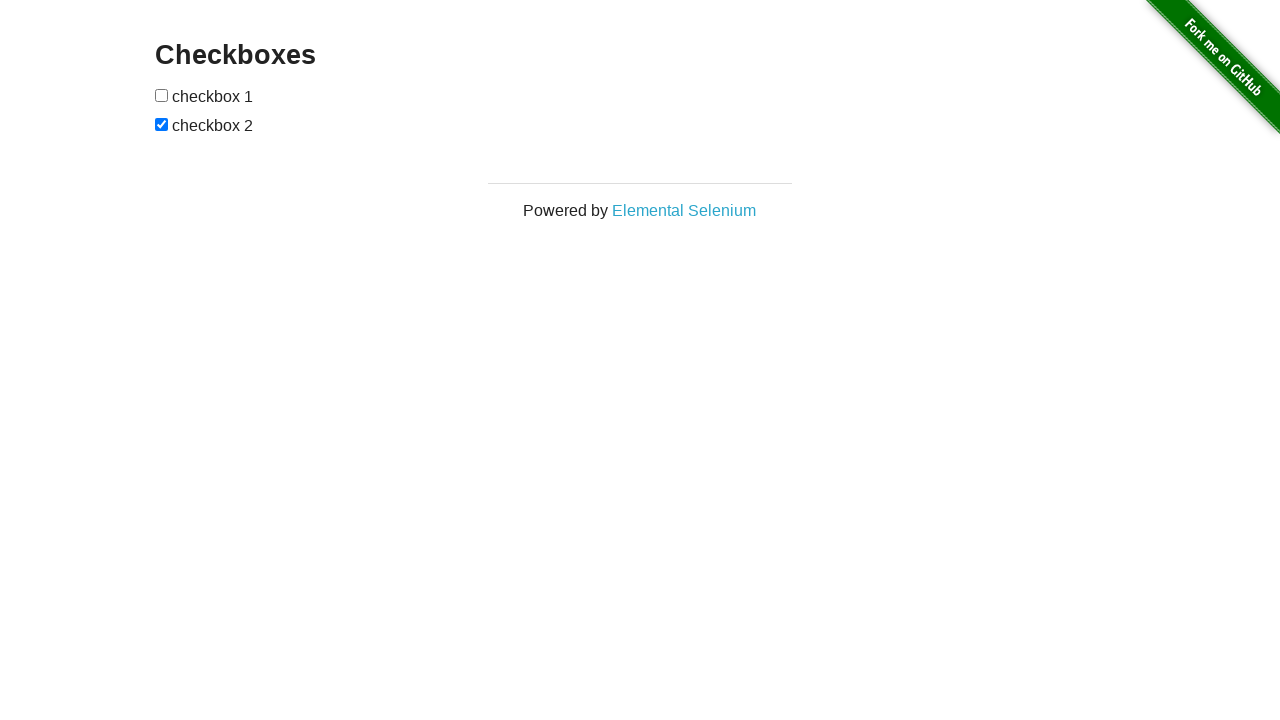

Located first checkbox element
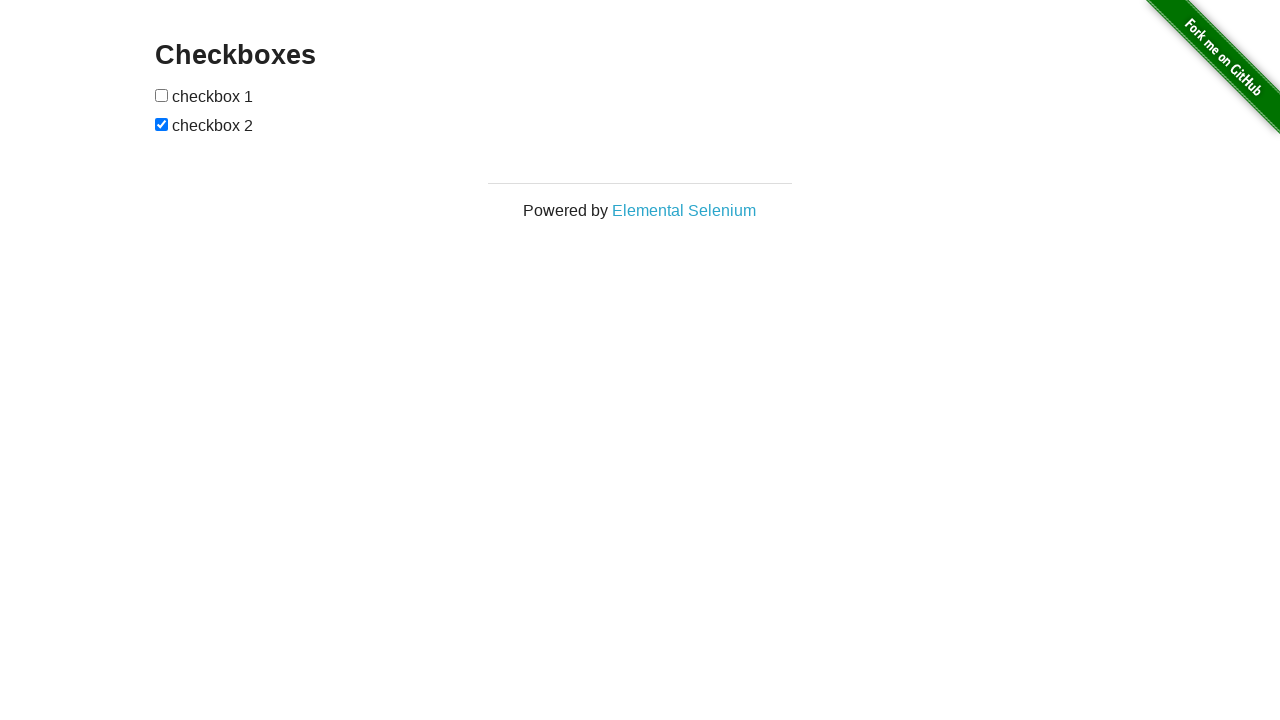

Located second checkbox element
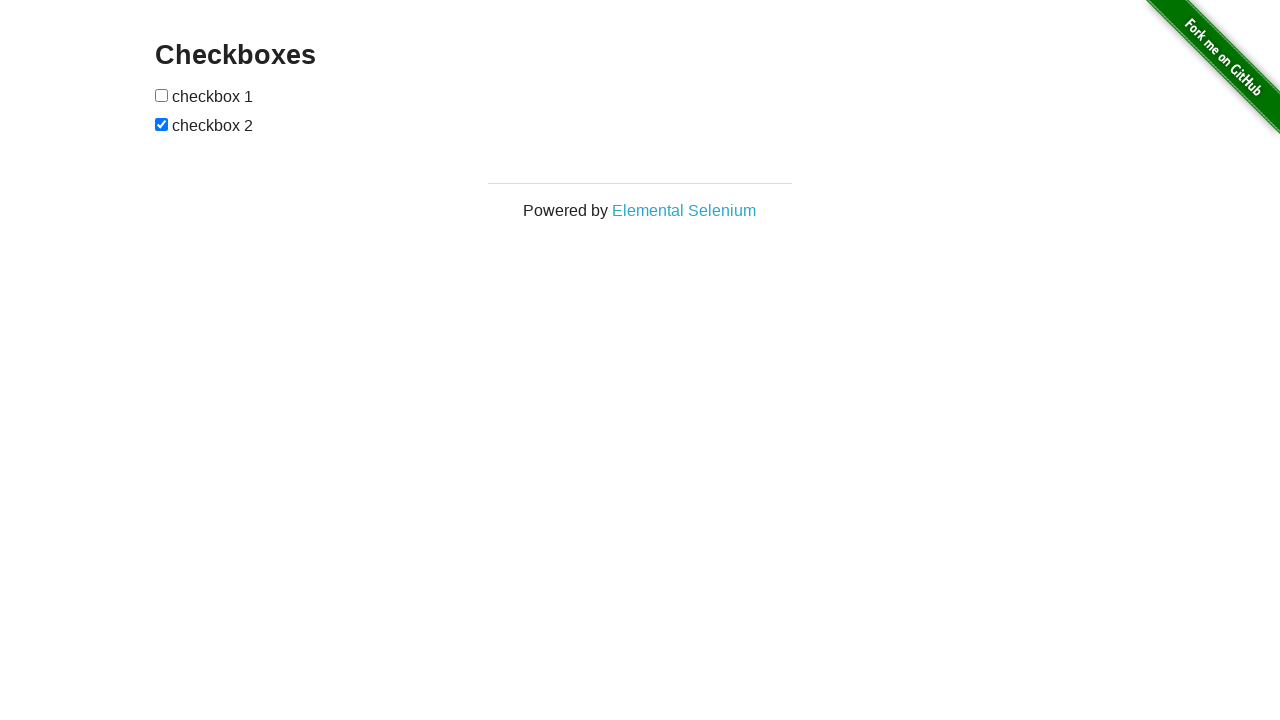

Verified checkbox 1 is initially unchecked
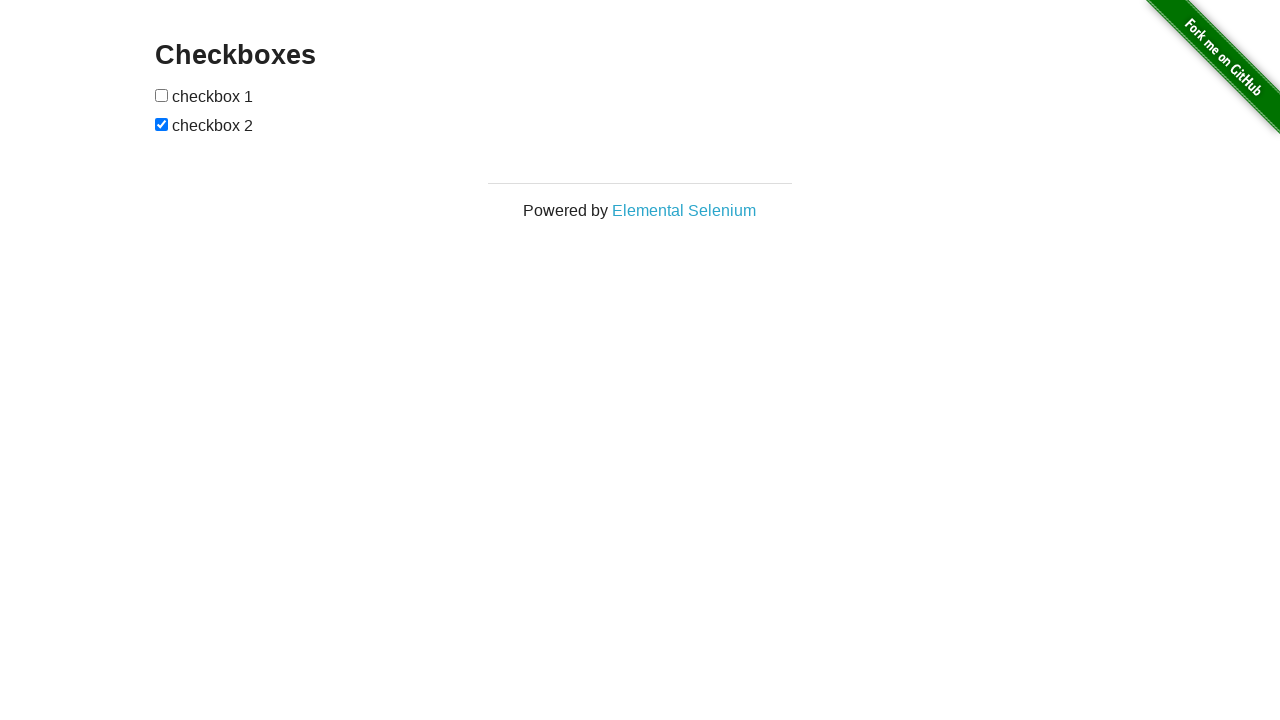

Verified checkbox 2 is initially checked
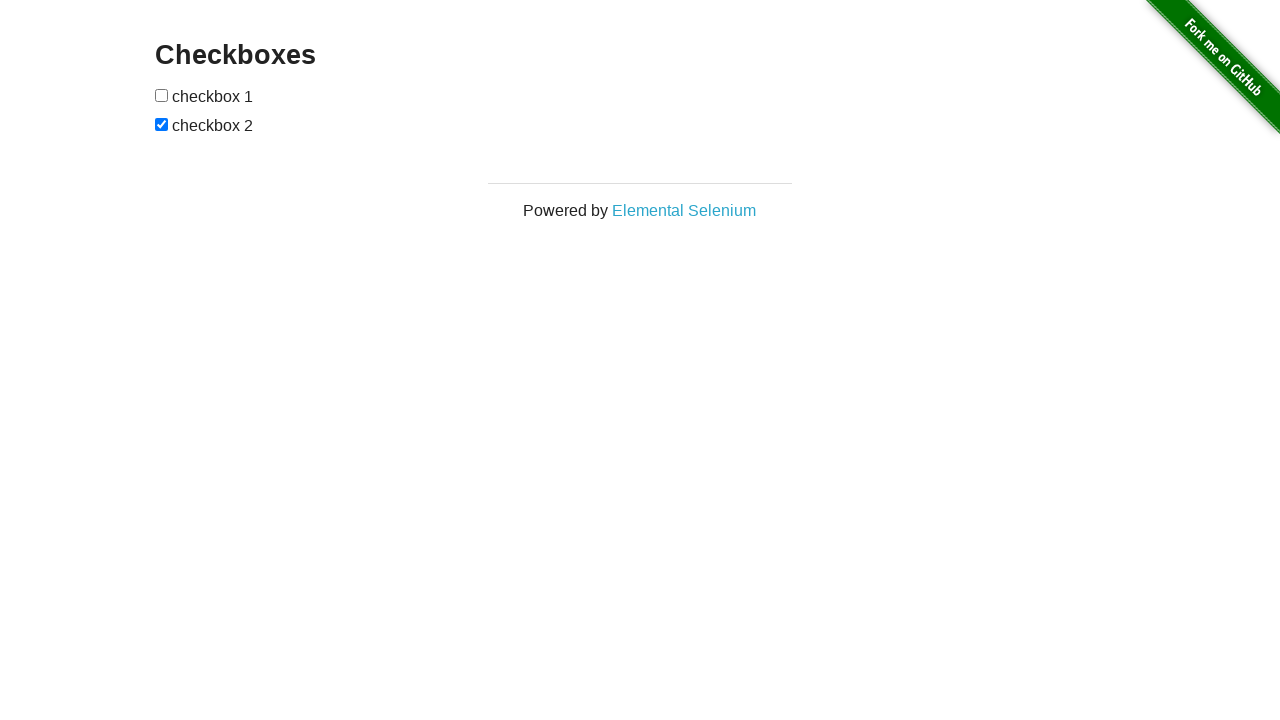

Clicked checkbox 1 to toggle its state at (162, 95) on xpath=//body//input[1]
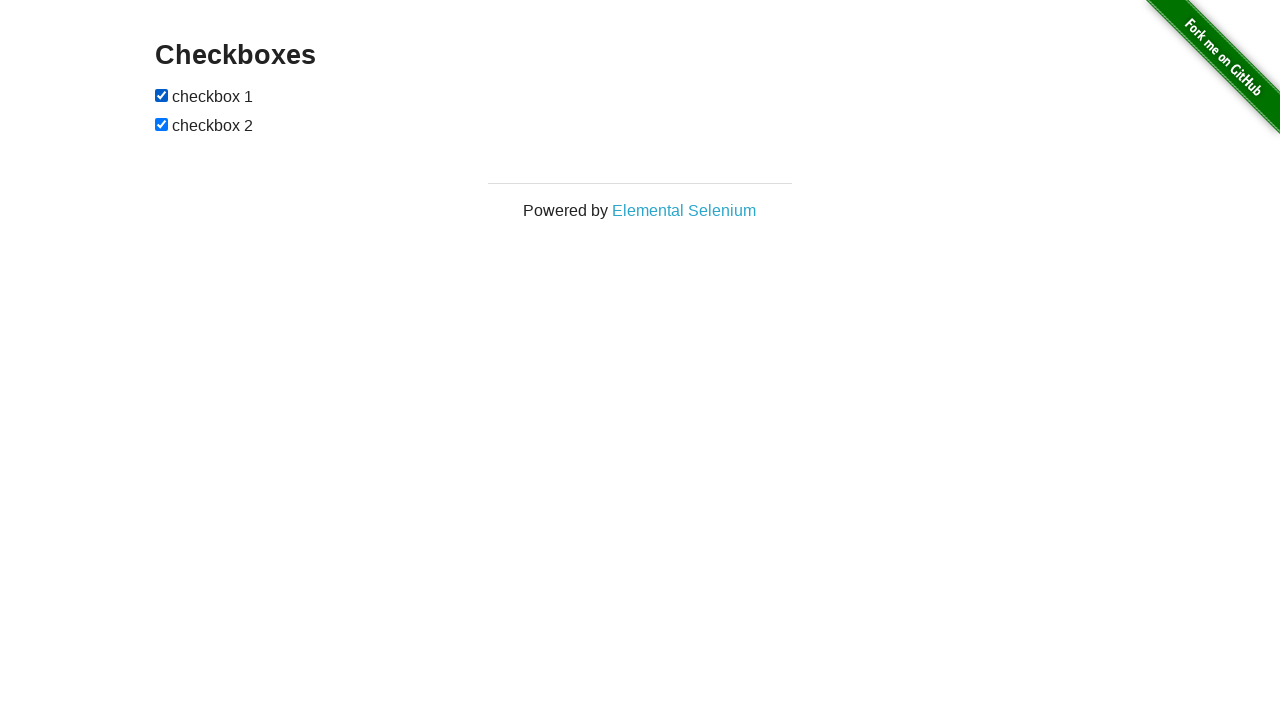

Clicked checkbox 2 to toggle its state at (162, 124) on xpath=//body//input[2]
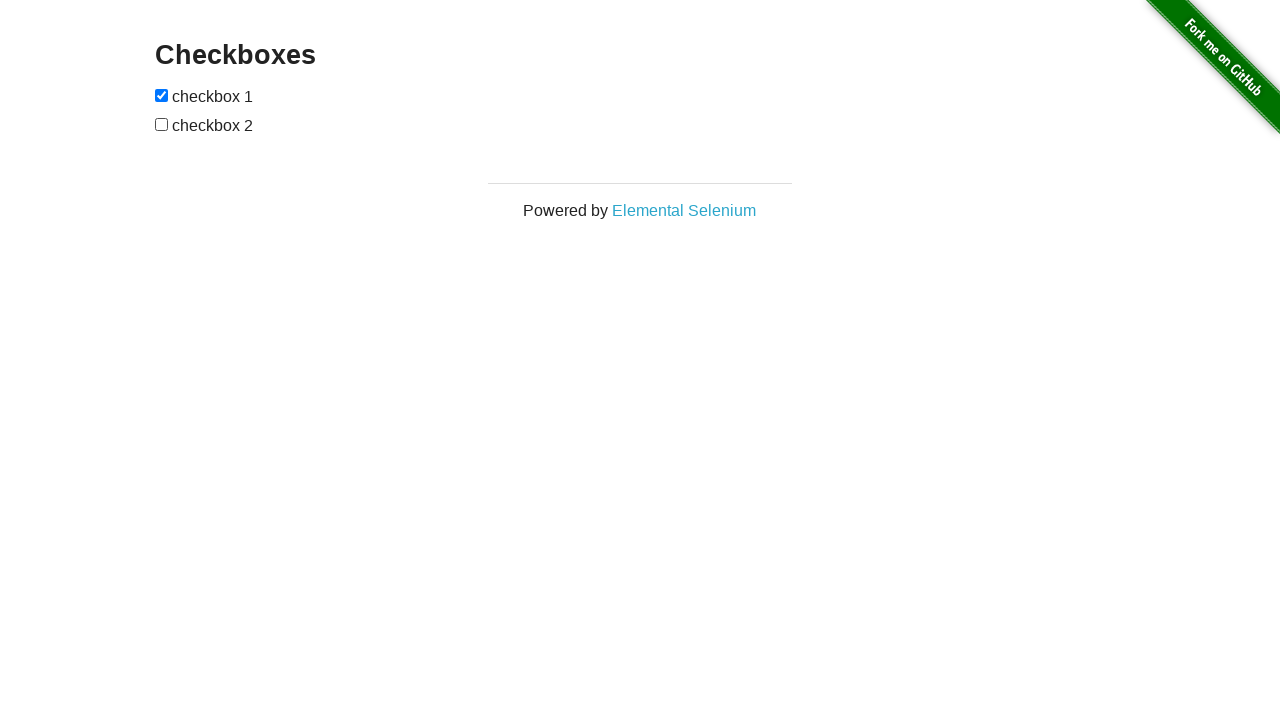

Verified checkbox 1 is now checked
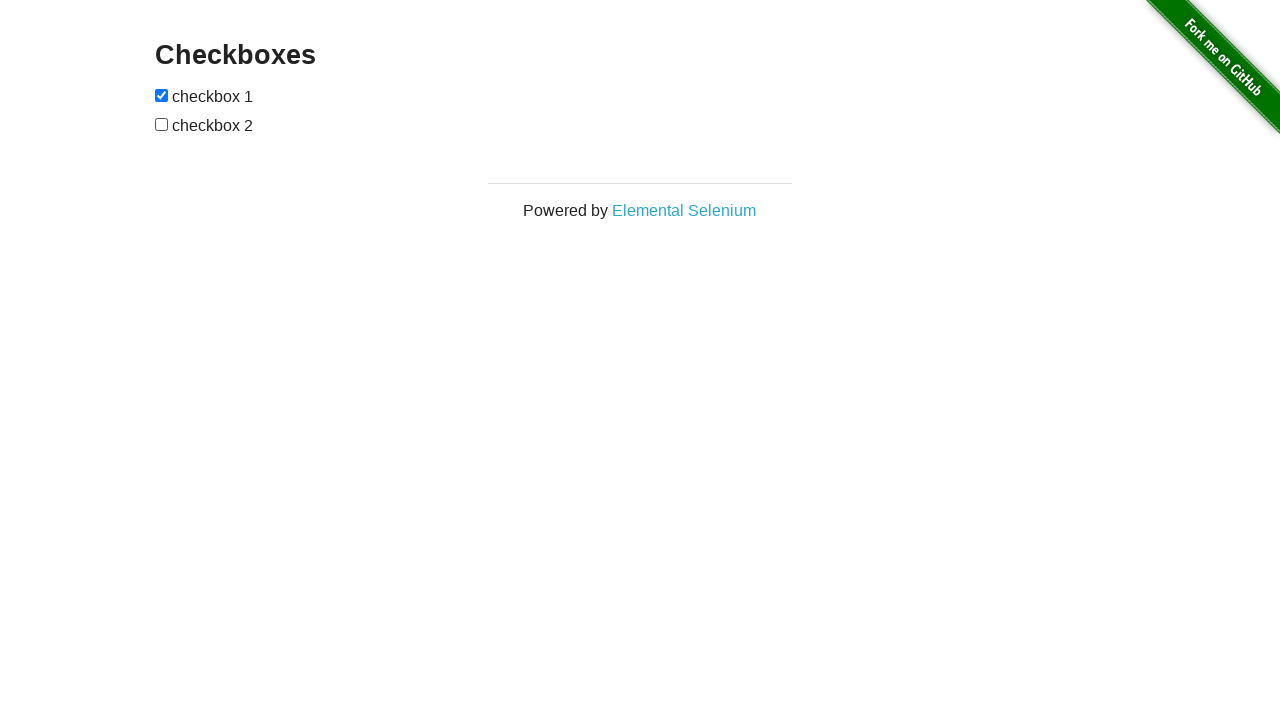

Verified checkbox 2 is now unchecked
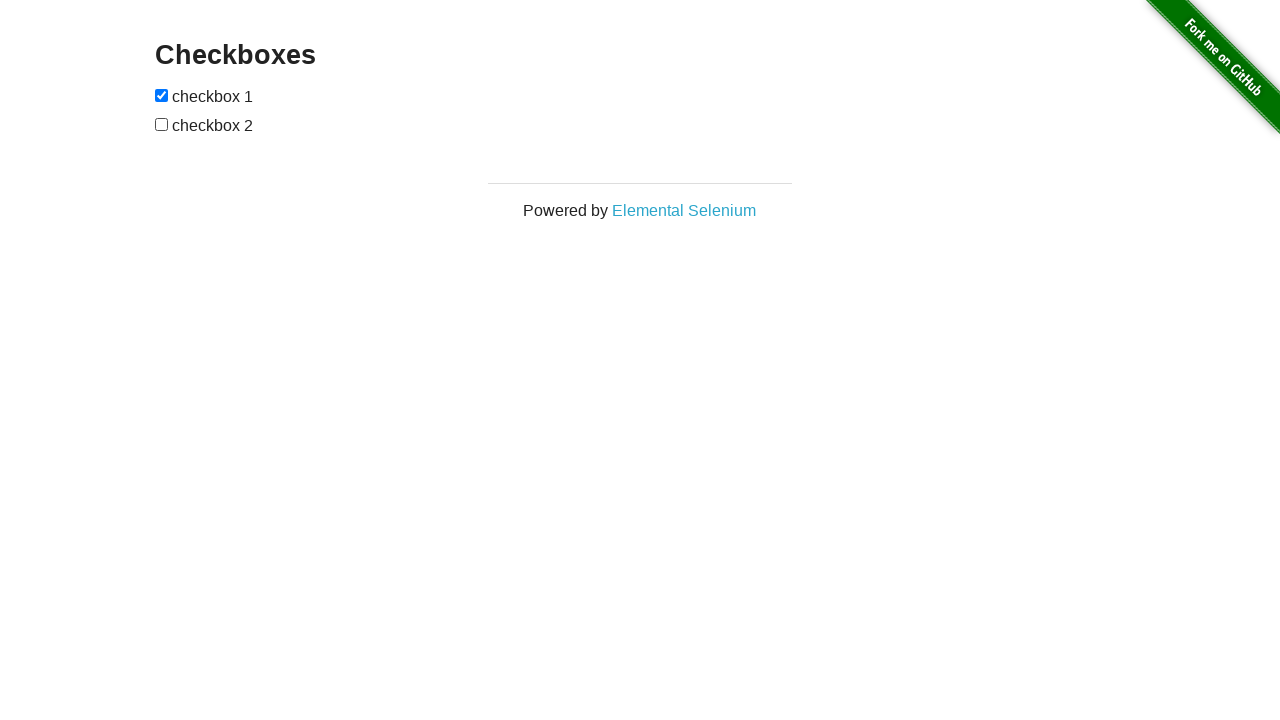

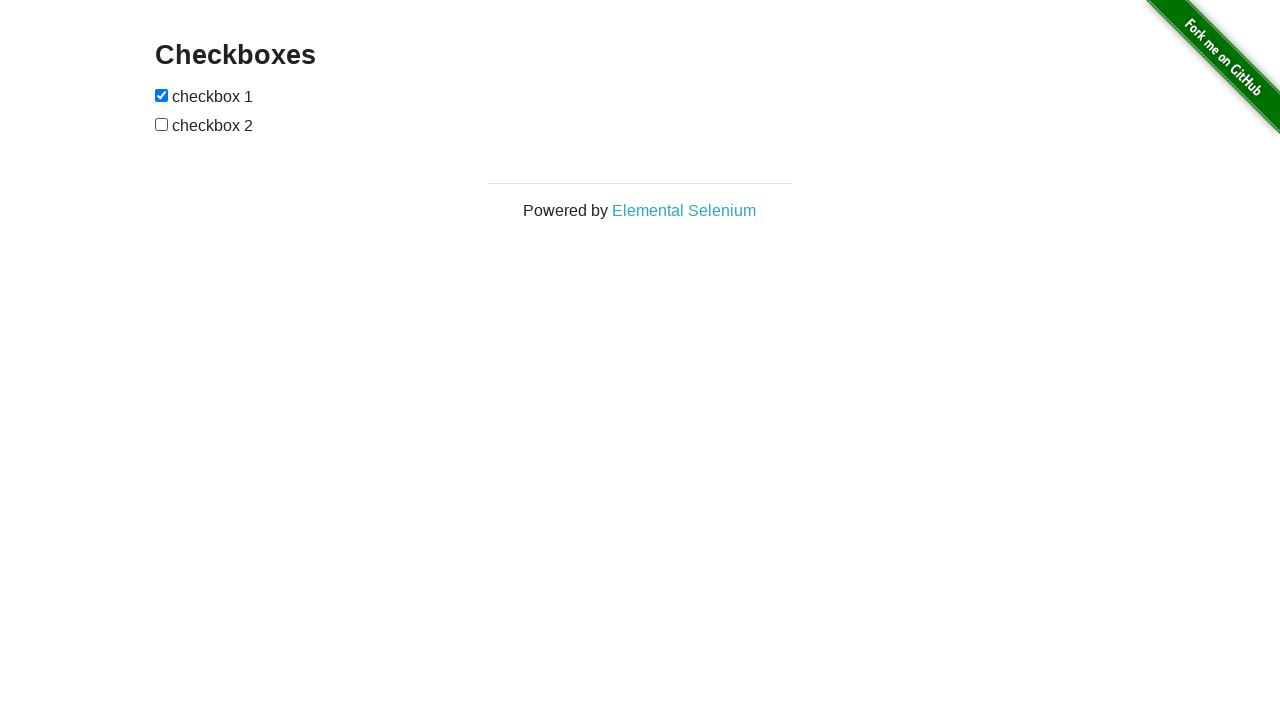